Tests the OpenCart registration form by filling in all required fields using relative locators and submitting the form

Starting URL: https://naveenautomationlabs.com/opencart/index.php?route=account/register

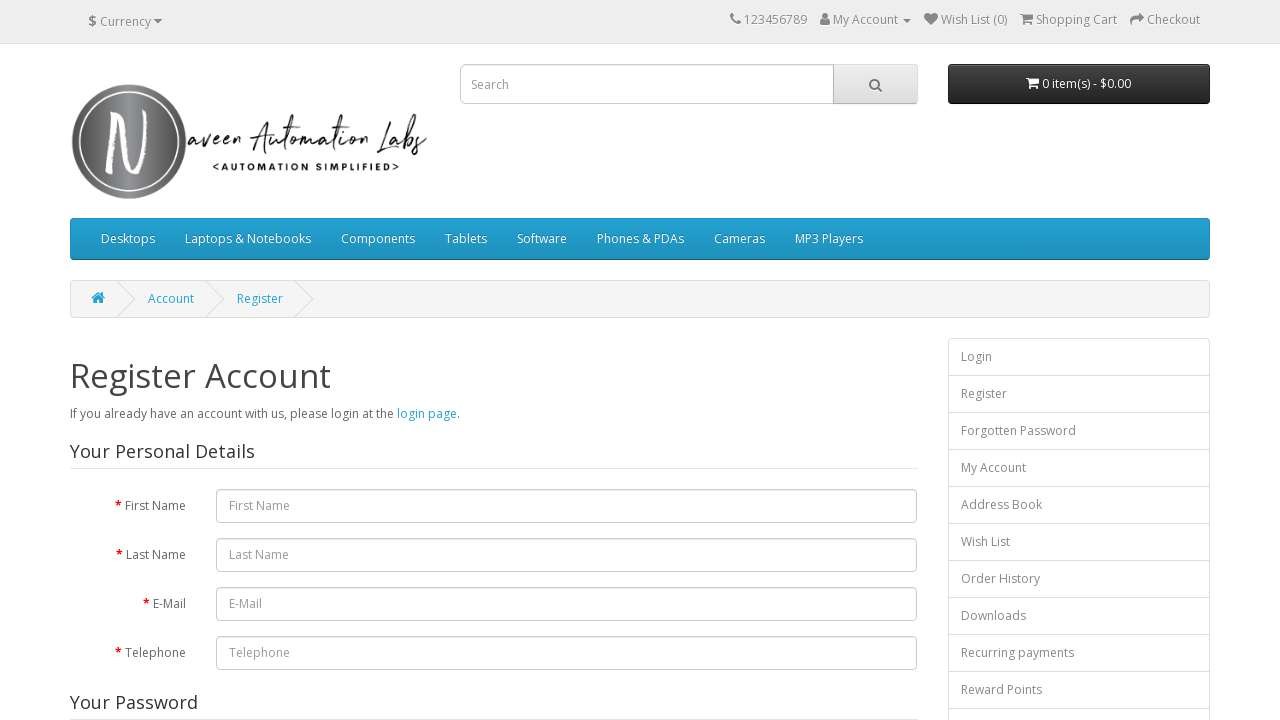

Located privacy policy link using relative locator
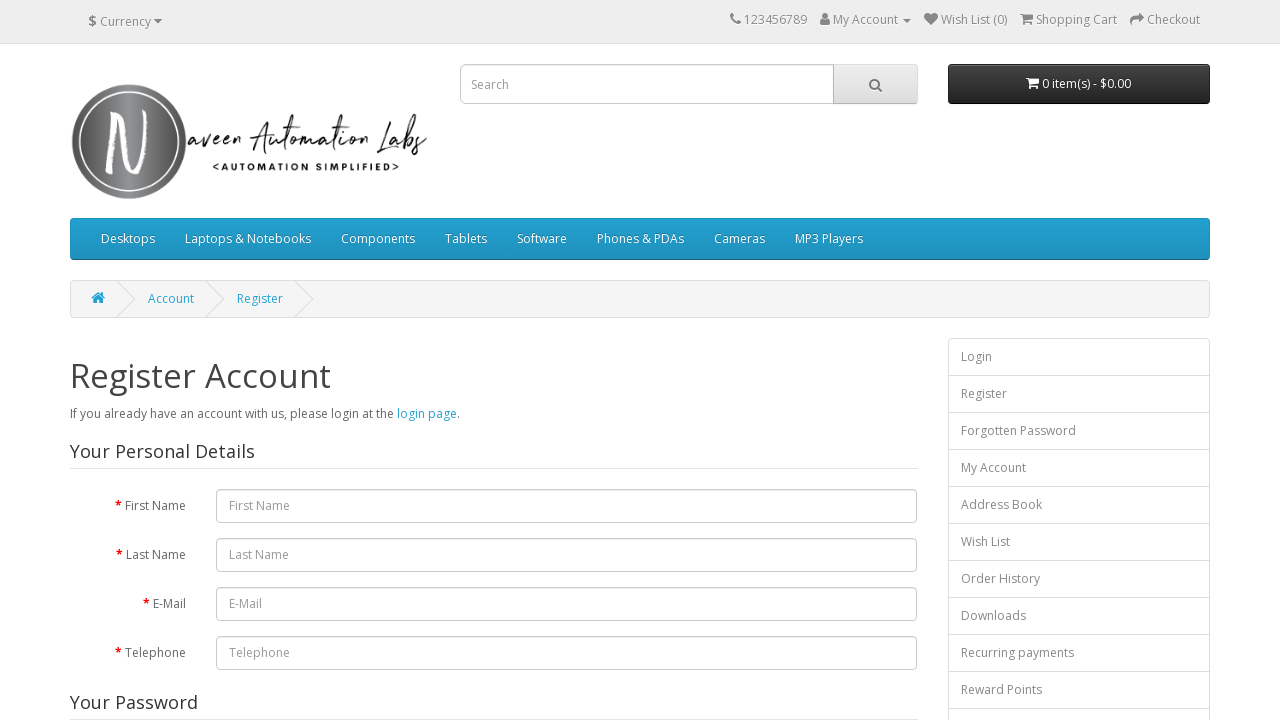

Retrieved privacy policy text: Privacy Policy
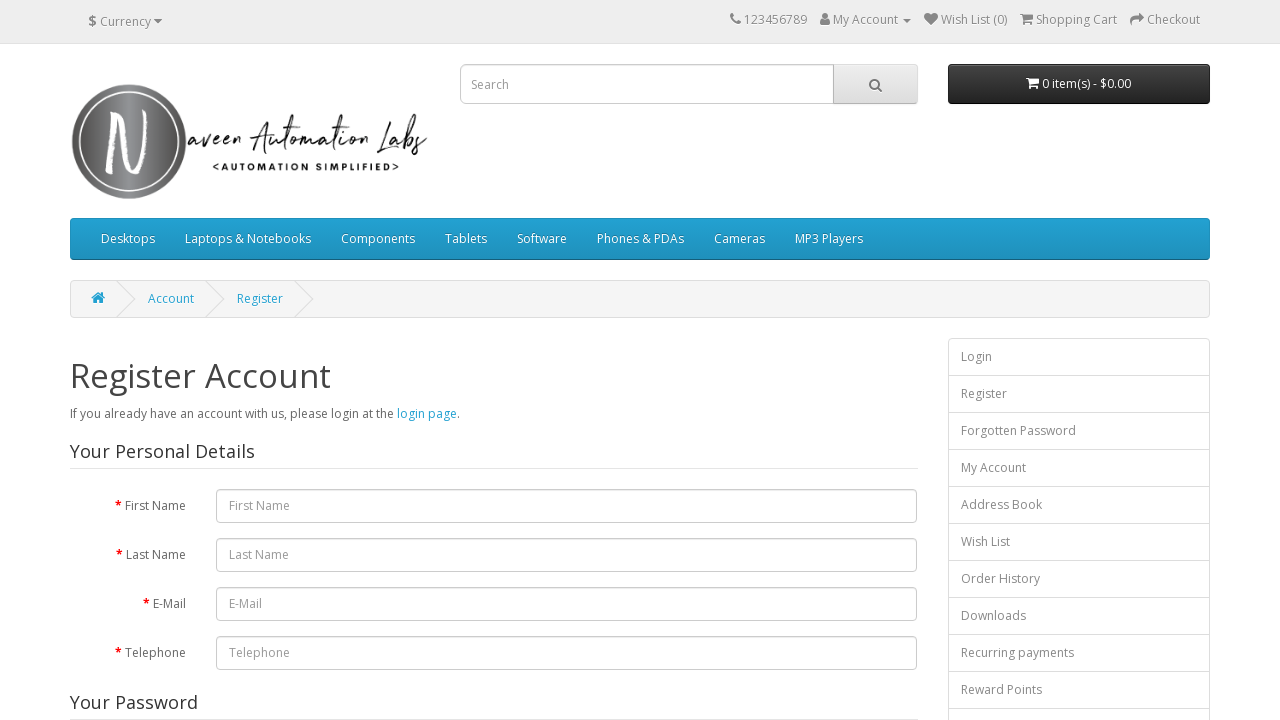

Filled first name field with 'Vaibhav' on input#input-firstname
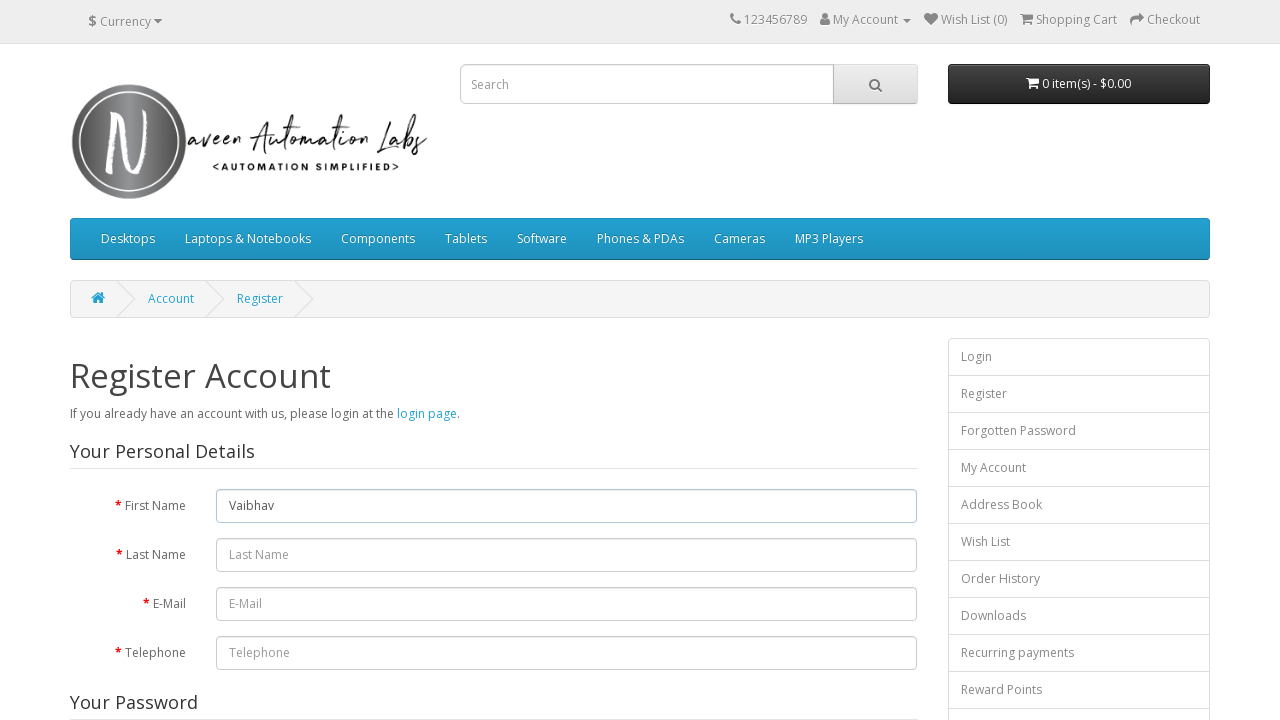

Filled last name field with 'mishra' on input#input-lastname
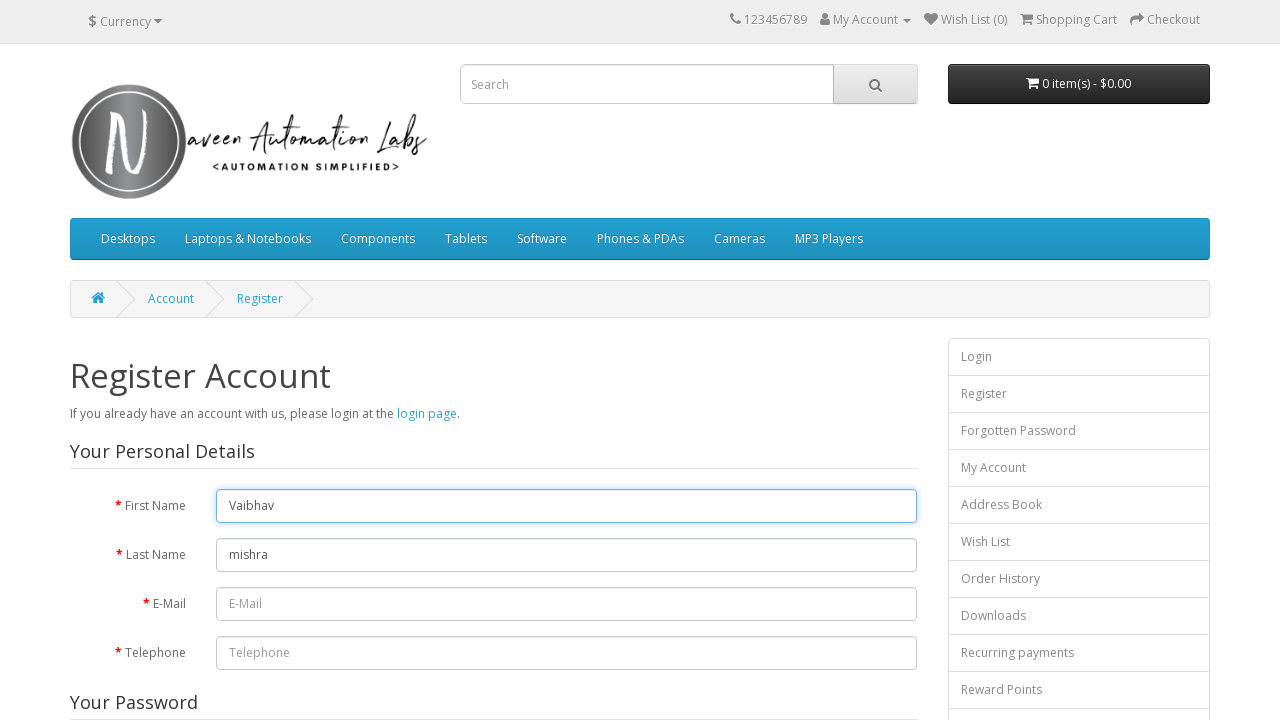

Filled email field with 'vai@123' on input#input-email
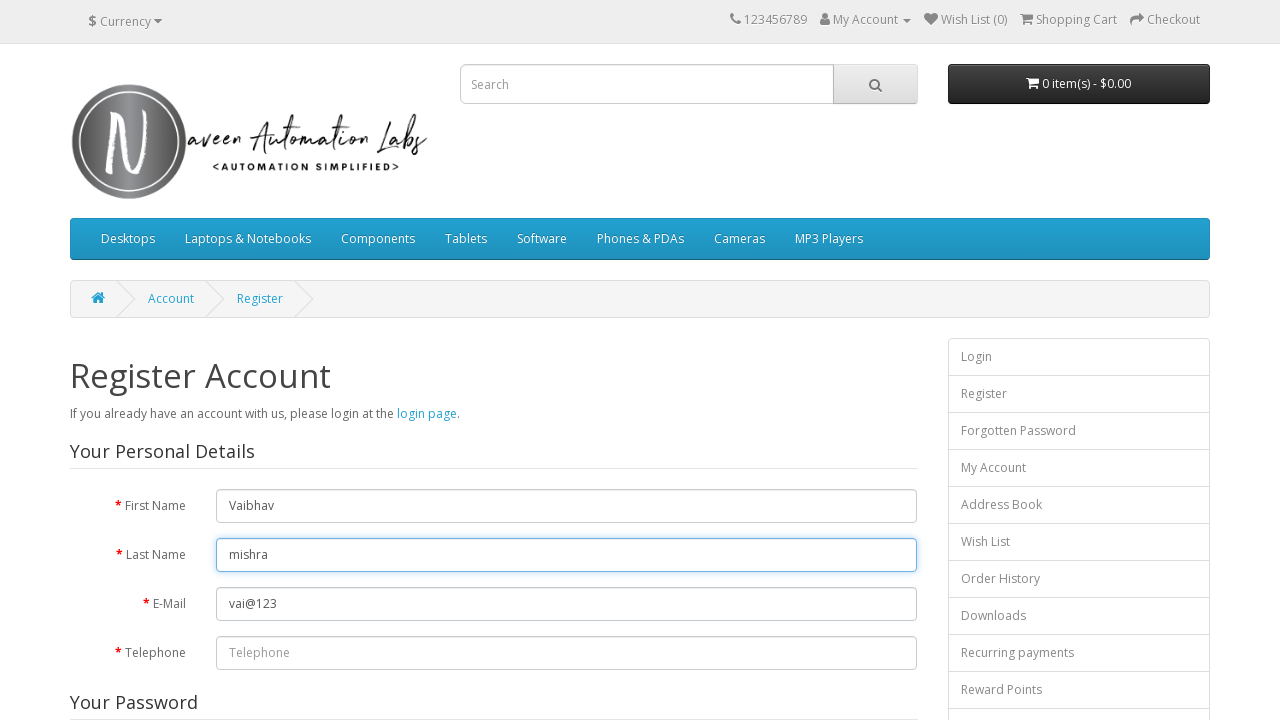

Filled telephone field with '1234567890' on input#input-telephone
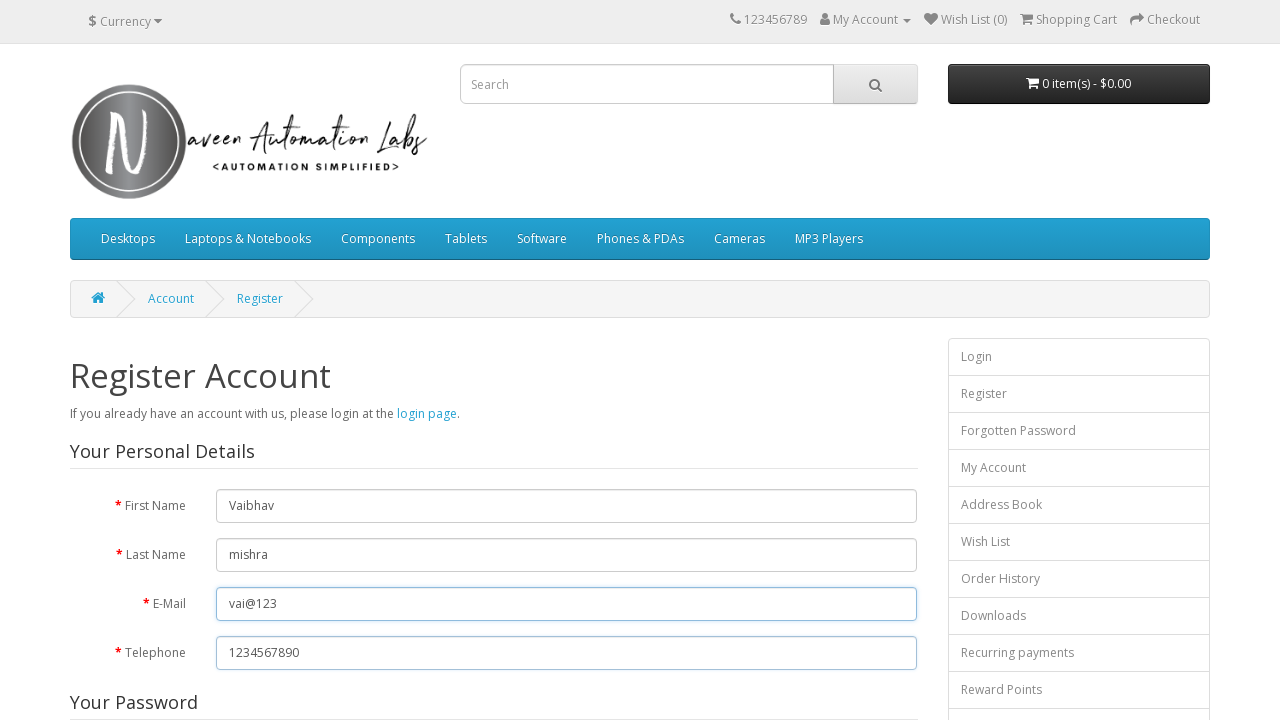

Filled password field with 'asd' on input#input-password
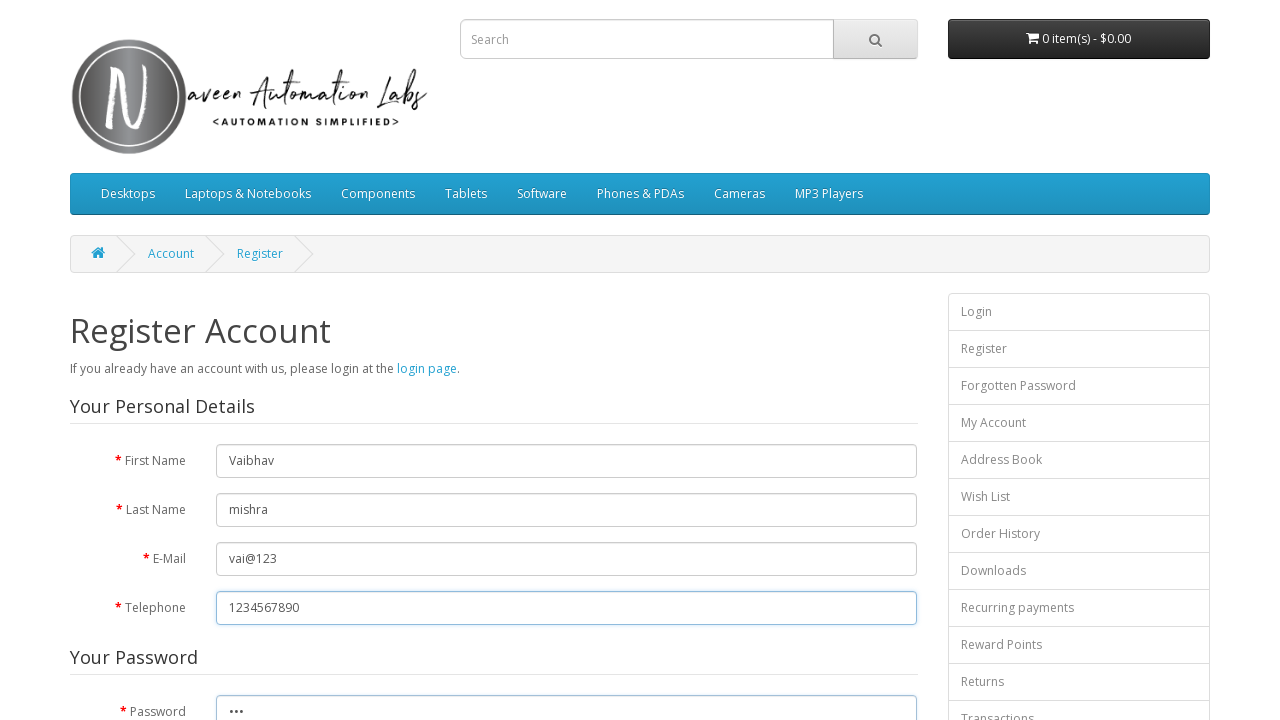

Filled confirm password field with 'asd' on input#input-confirm
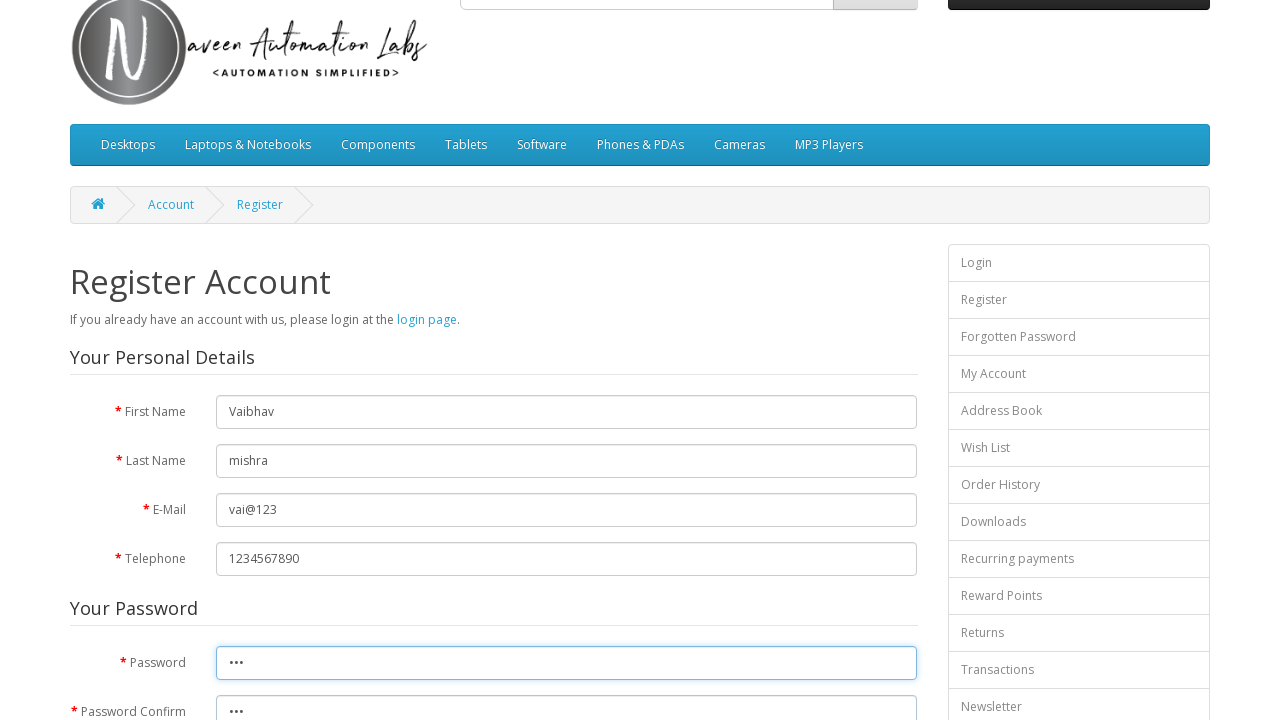

Checked the agree to terms and conditions checkbox at (825, 424) on input[name='agree']
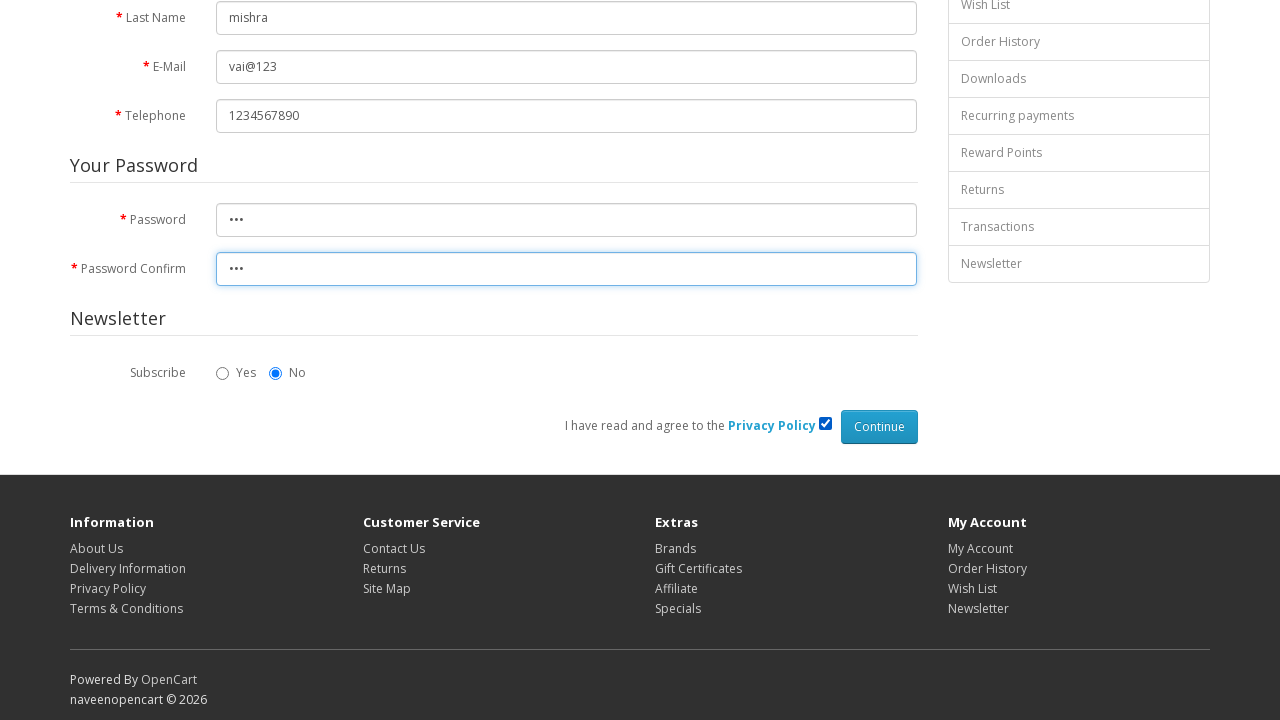

Clicked Continue button to submit registration form at (879, 427) on input[type='submit'][value='Continue']
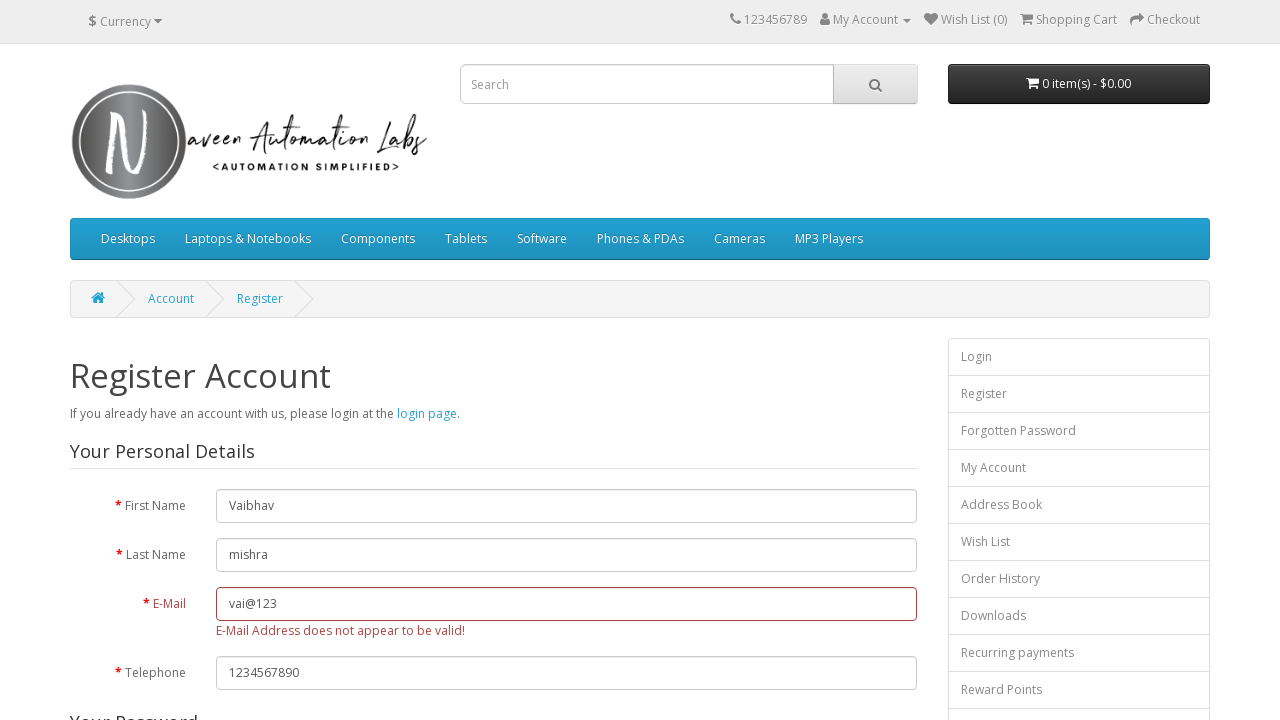

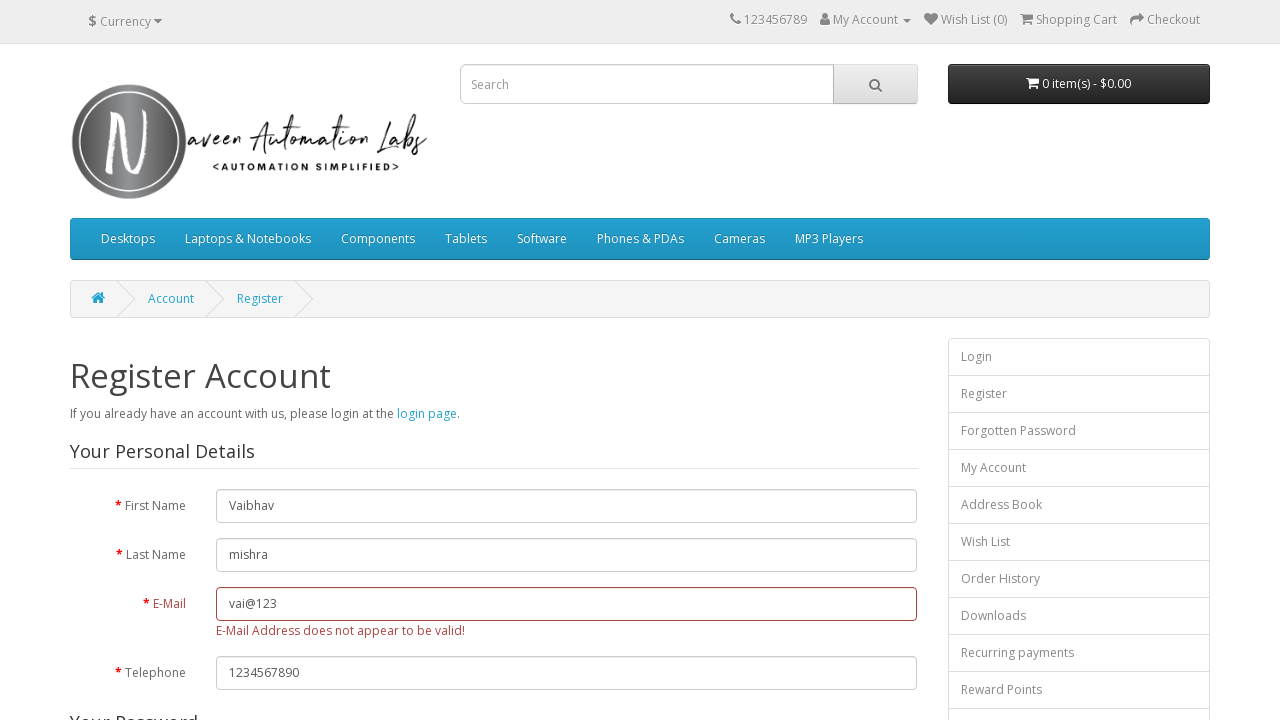